Tests timer-based JavaScript alert that appears after 5 seconds, then accepts it

Starting URL: https://demoqa.com/alerts

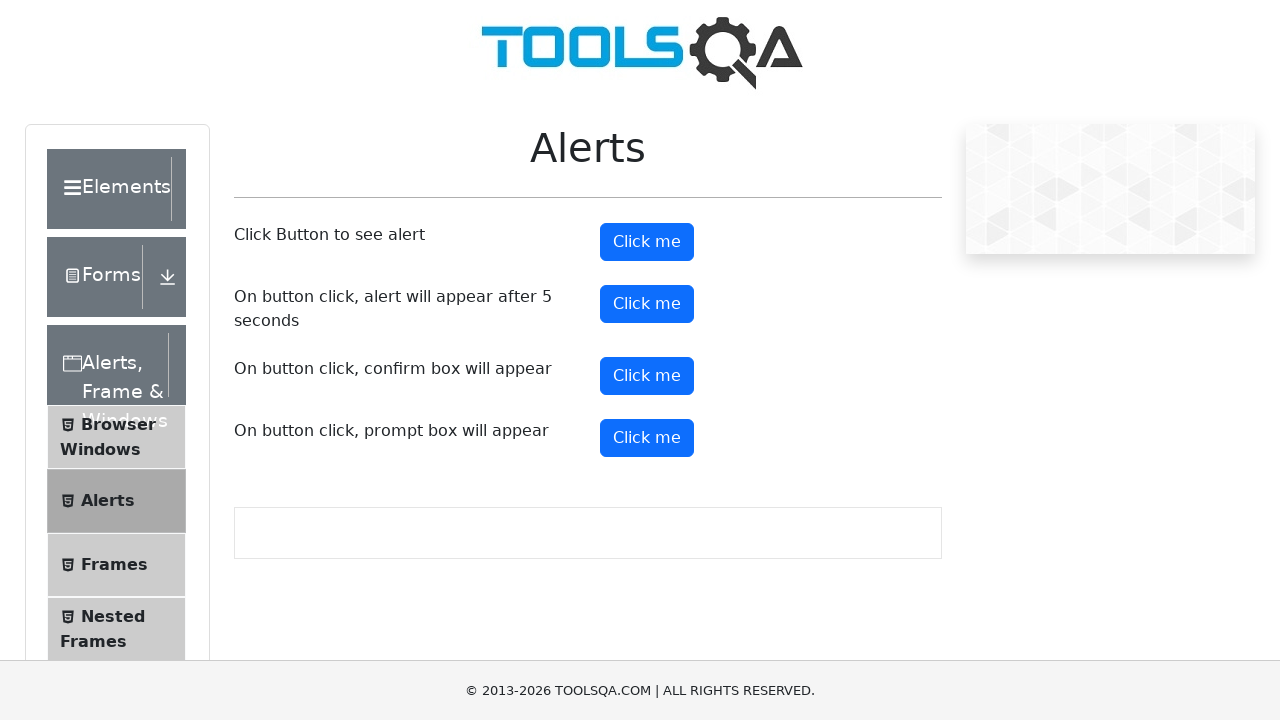

Set up dialog handler to automatically accept alerts
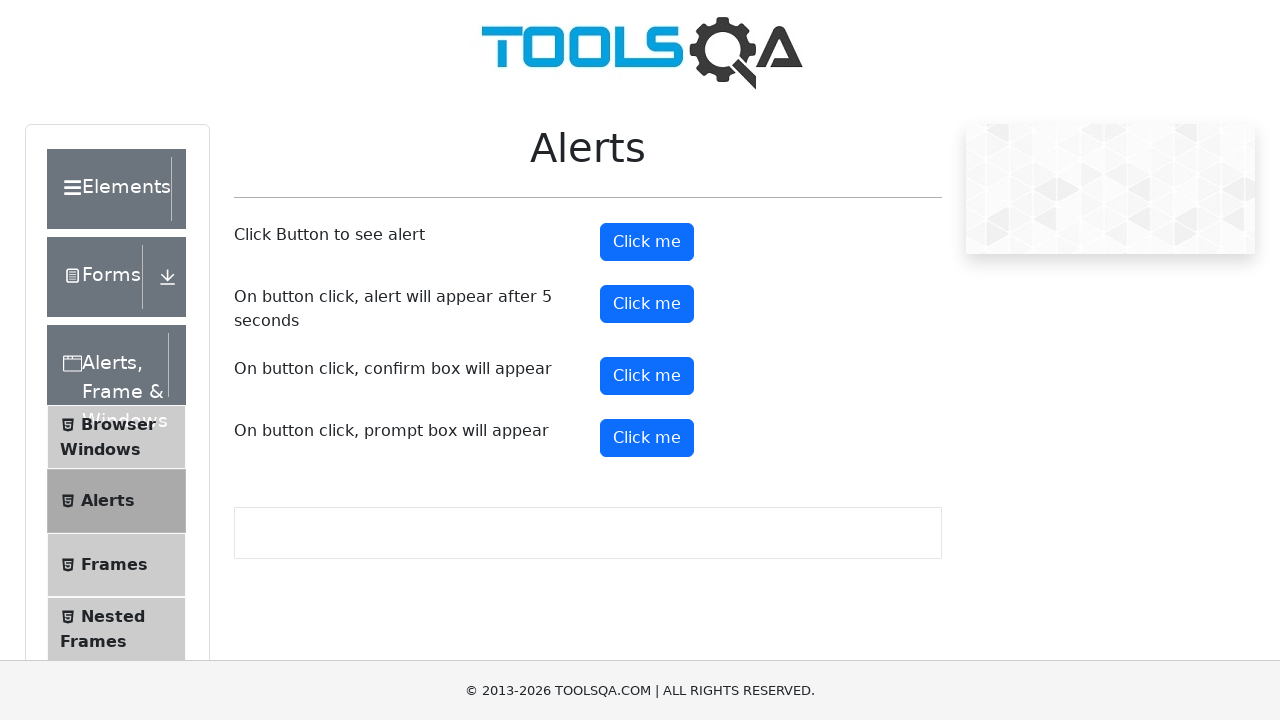

Clicked the timer alert button to trigger 5-second delayed alert at (647, 304) on #timerAlertButton
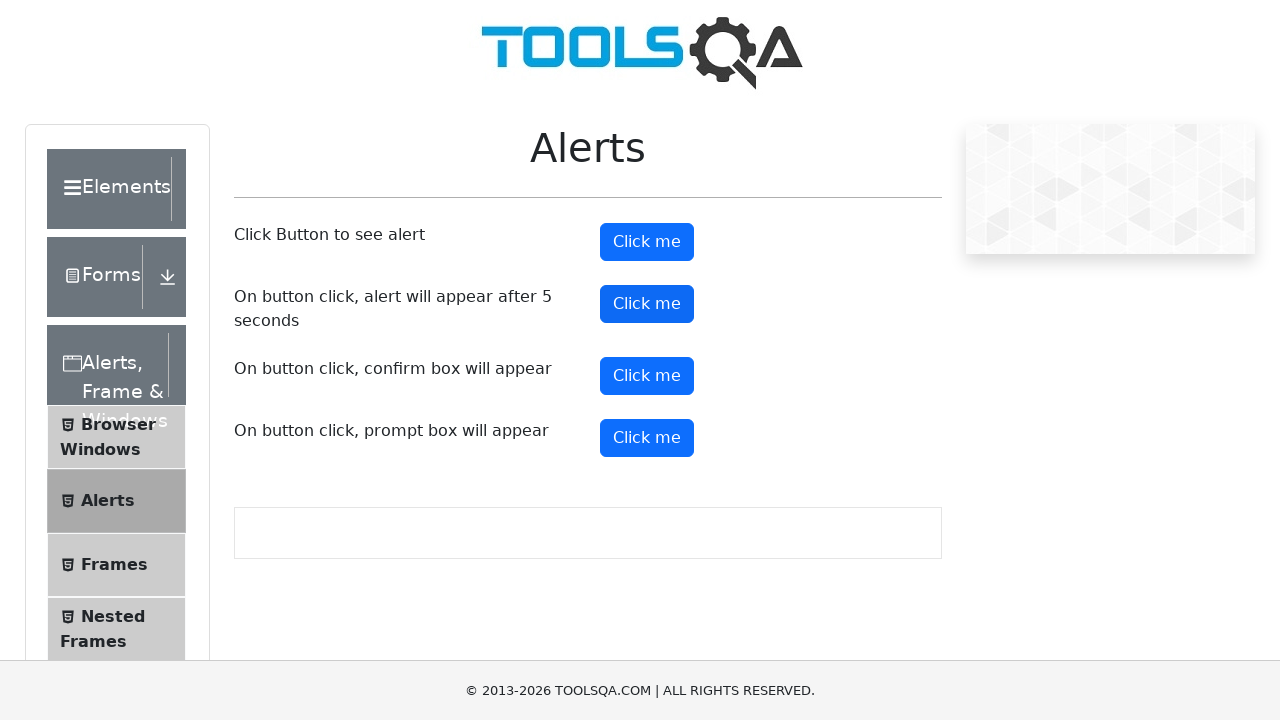

Waited 6 seconds for timer-based alert to appear and be handled
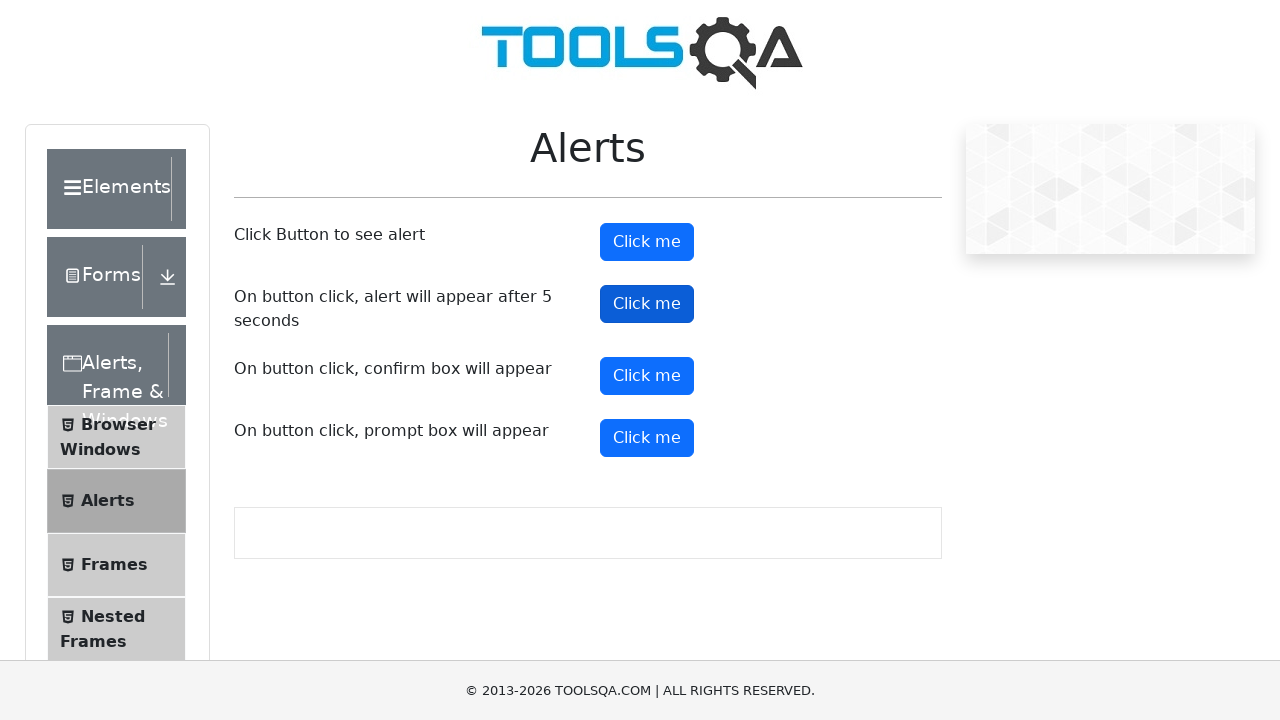

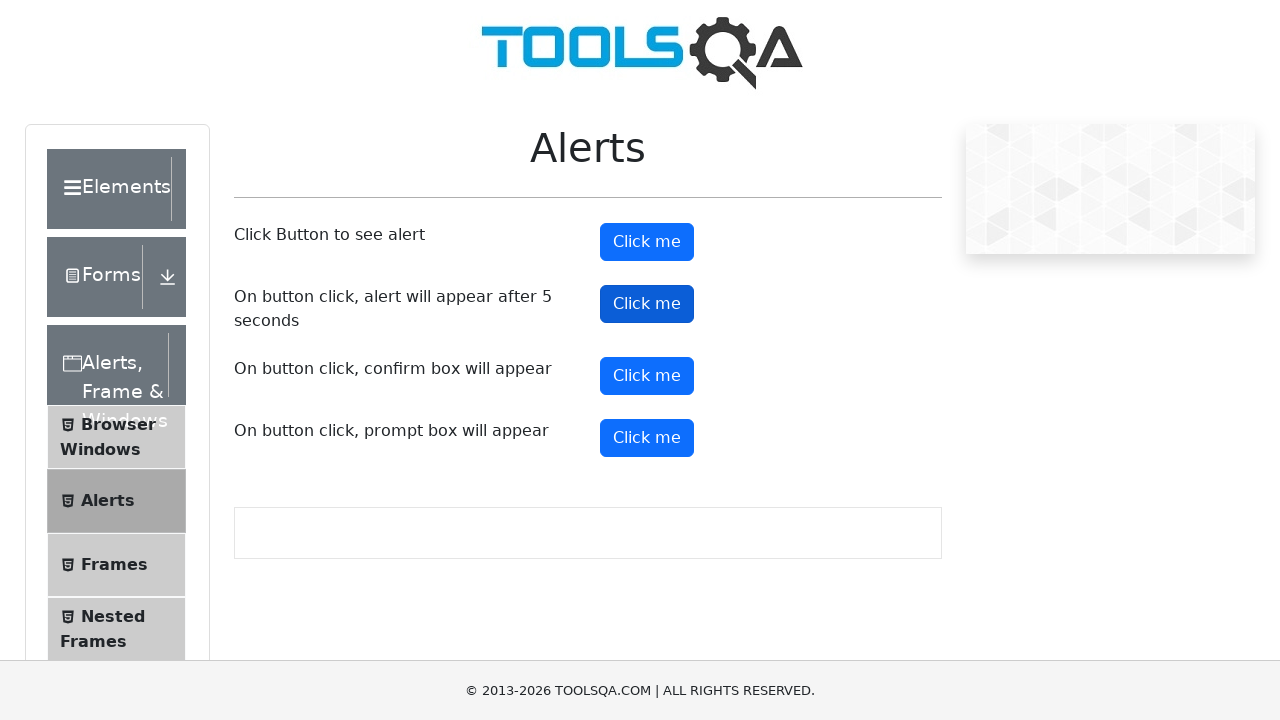